Tests file upload functionality on a practice website by uploading a single file and multiple files using file input elements and clicking upload buttons.

Starting URL: https://testautomationpractice.blogspot.com/

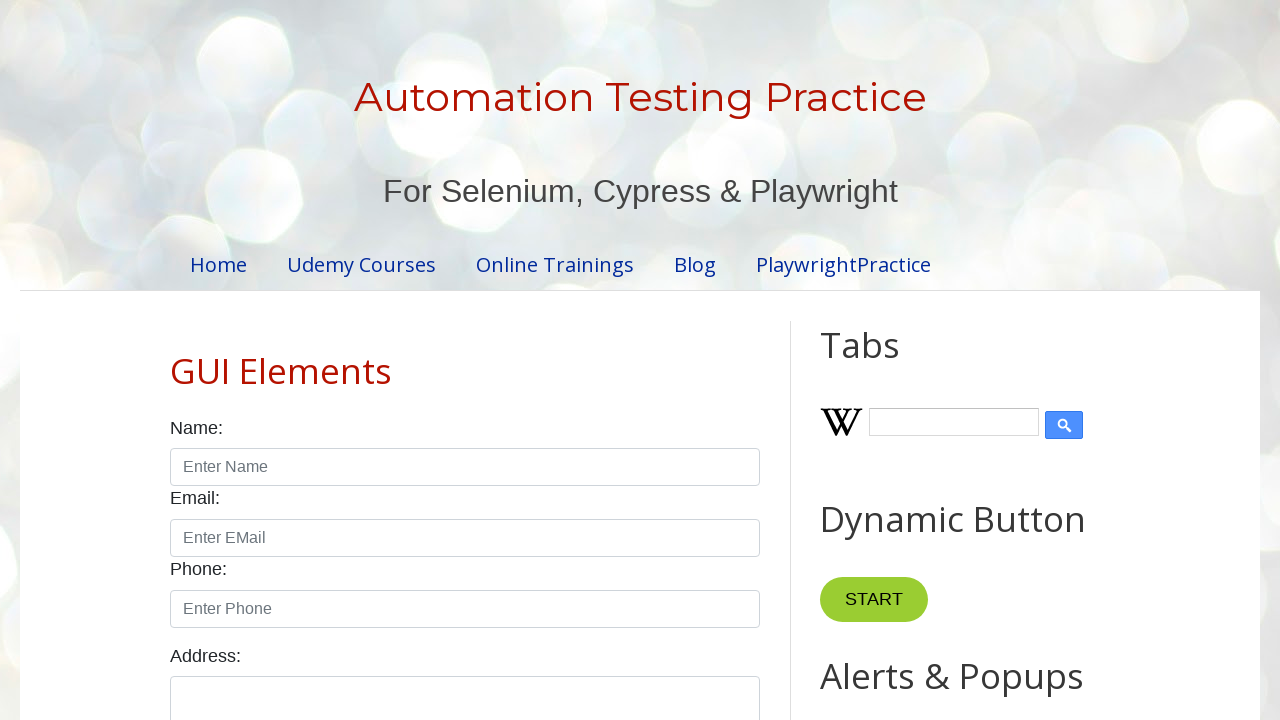

Created first temporary test file (test_upload_1.txt)
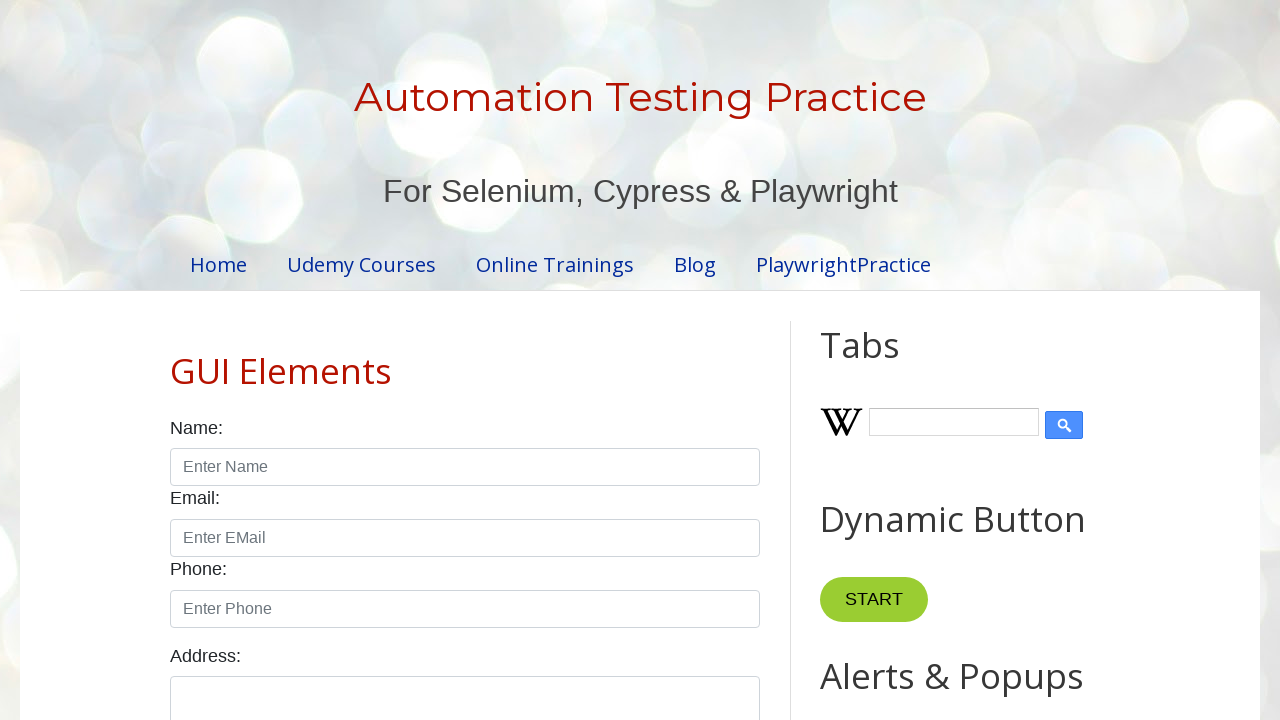

Created second temporary test file (test_upload_2.txt)
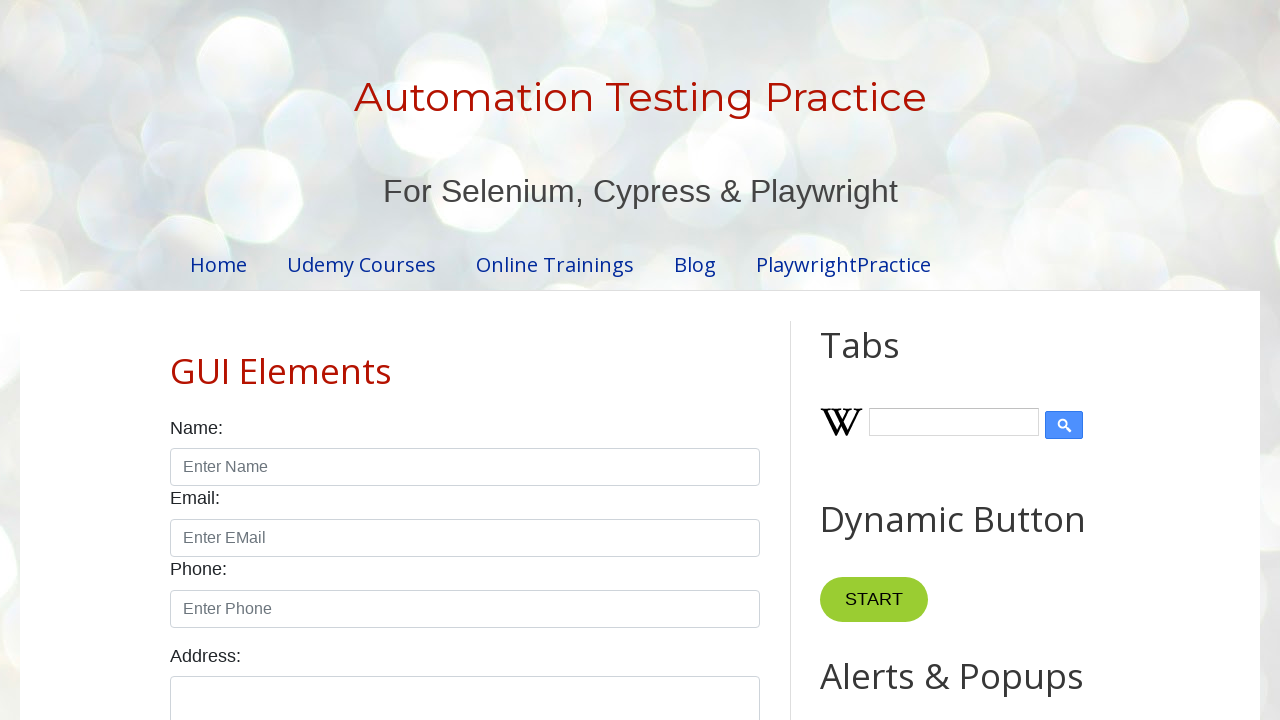

Set single file input with test_upload_1.txt
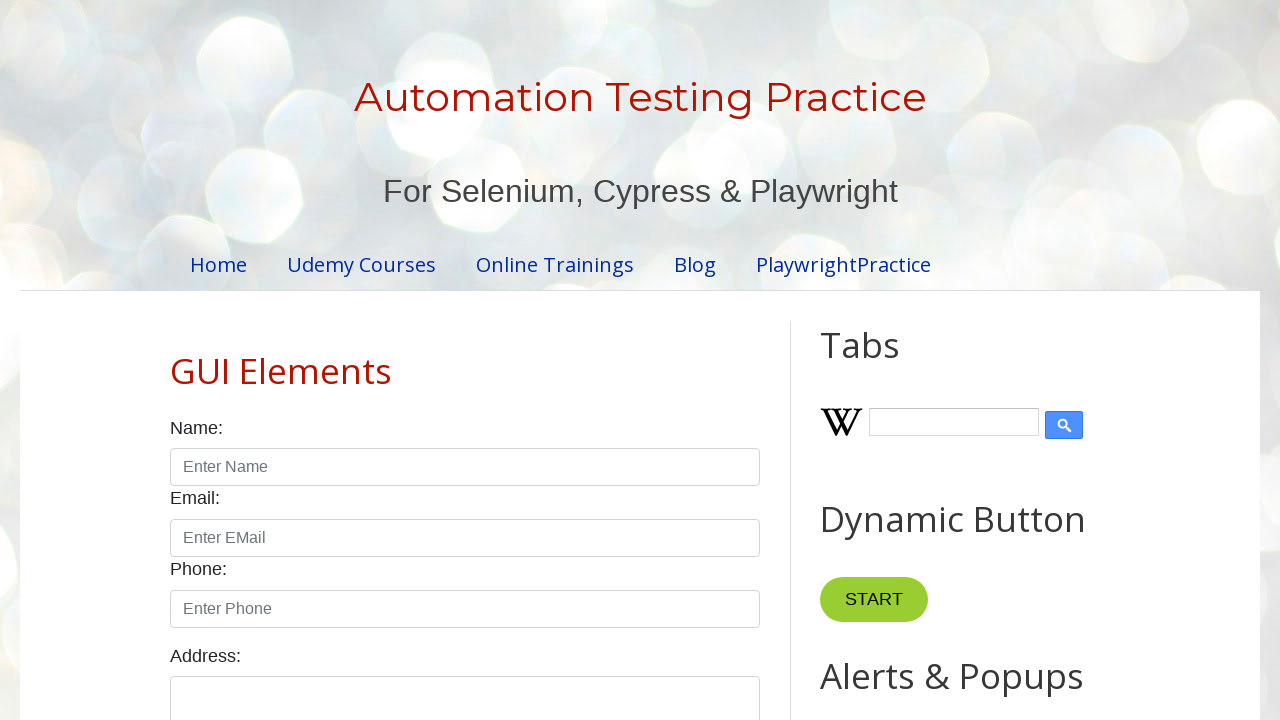

Clicked 'Upload Single File' button at (578, 361) on button:has-text('Upload Single File')
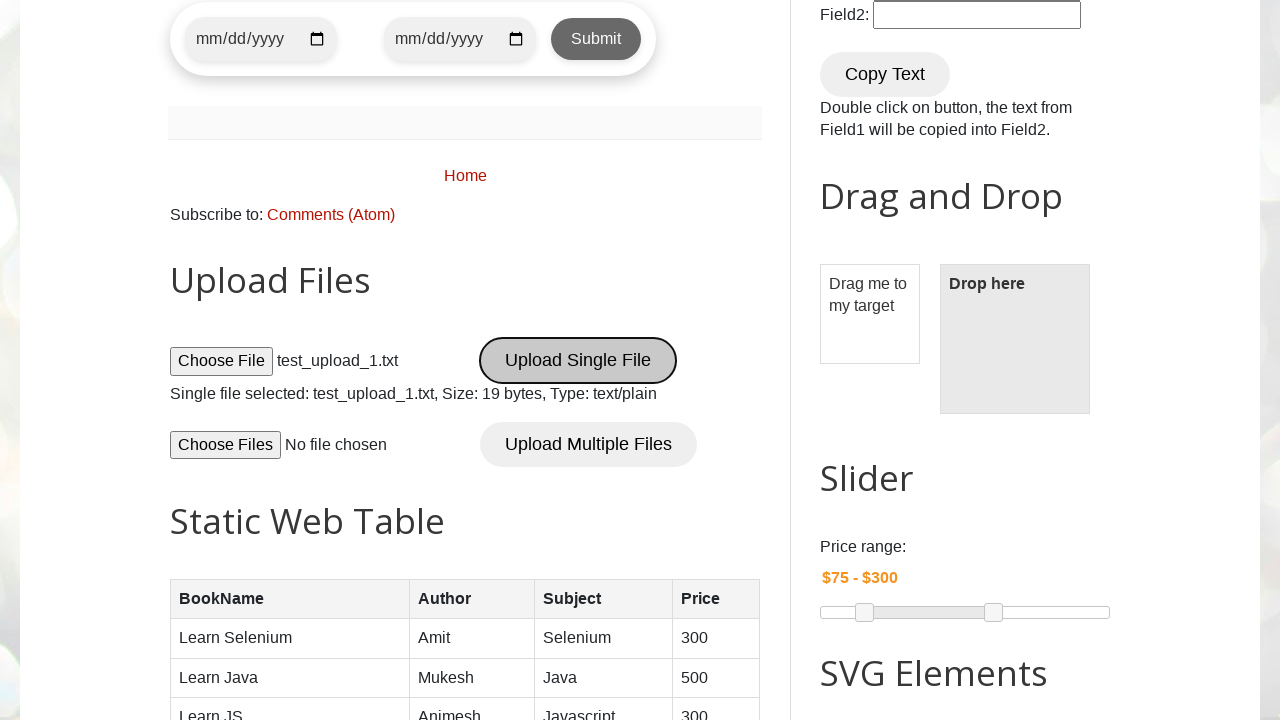

Set multiple file input with test_upload_1.txt and test_upload_2.txt
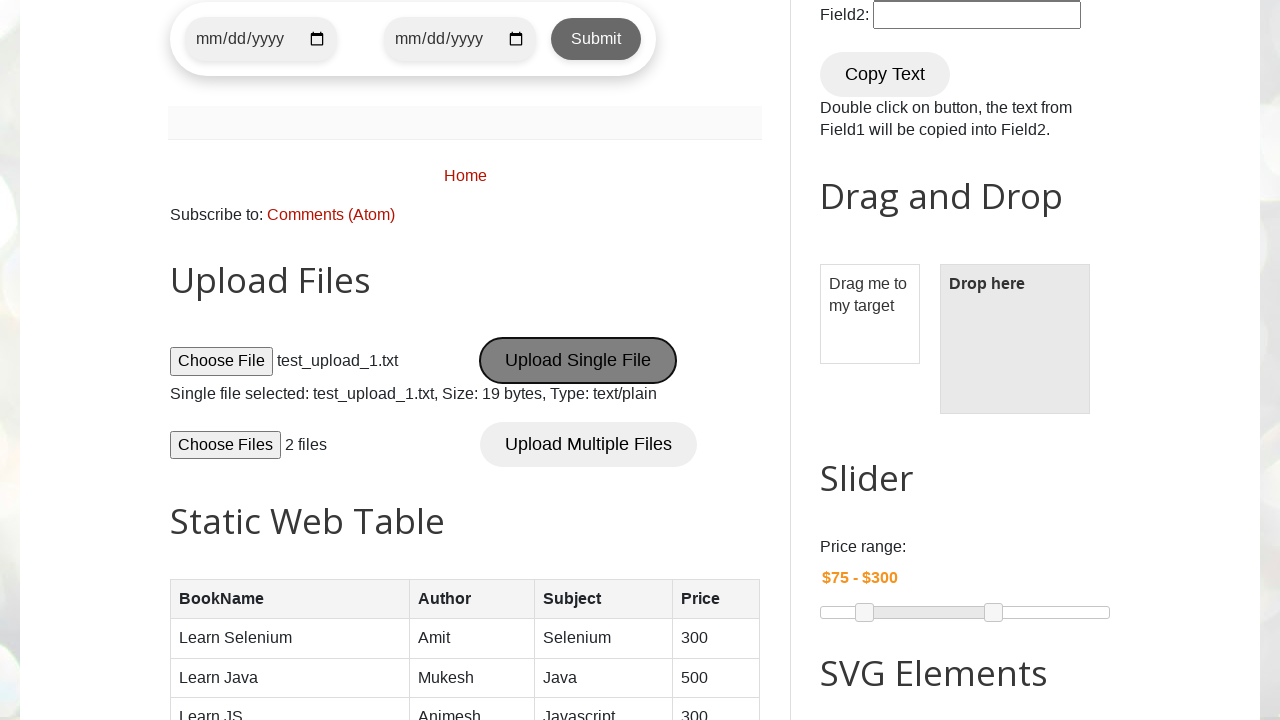

Clicked 'Upload Multiple Files' button at (588, 444) on button:has-text('Upload Multiple Files')
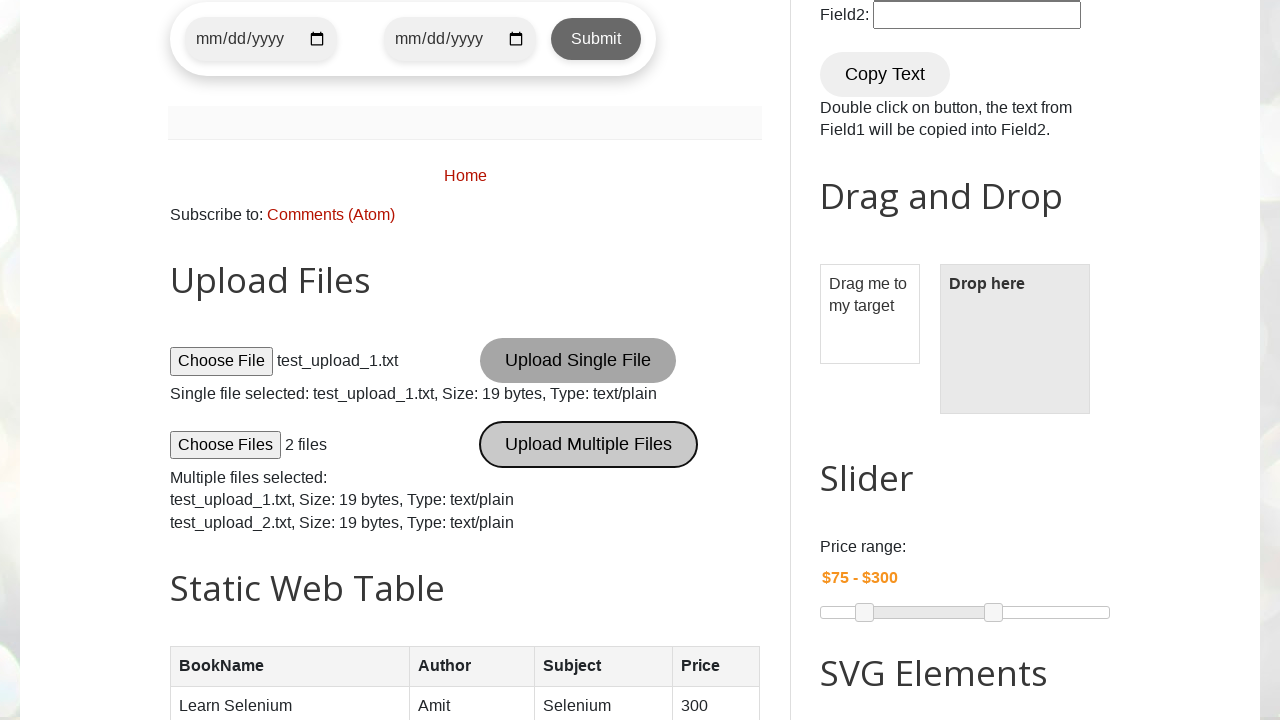

Deleted temporary test file (test_upload_1.txt)
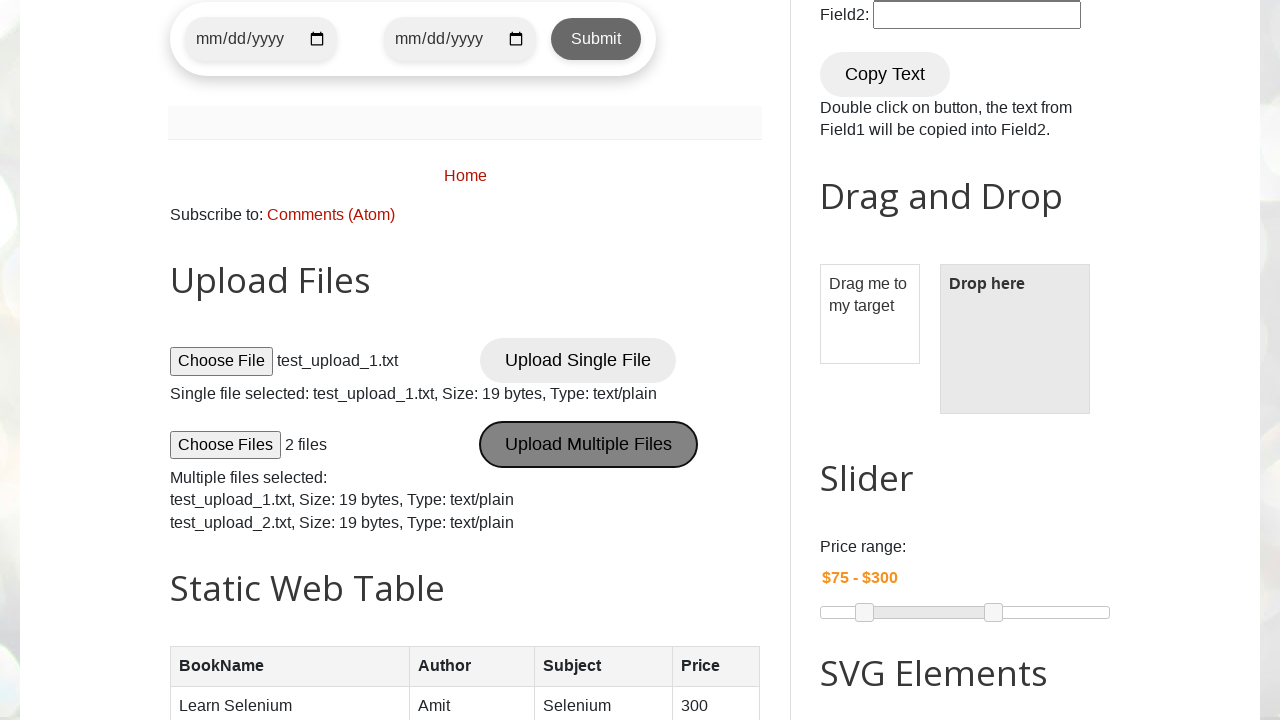

Deleted temporary test file (test_upload_2.txt)
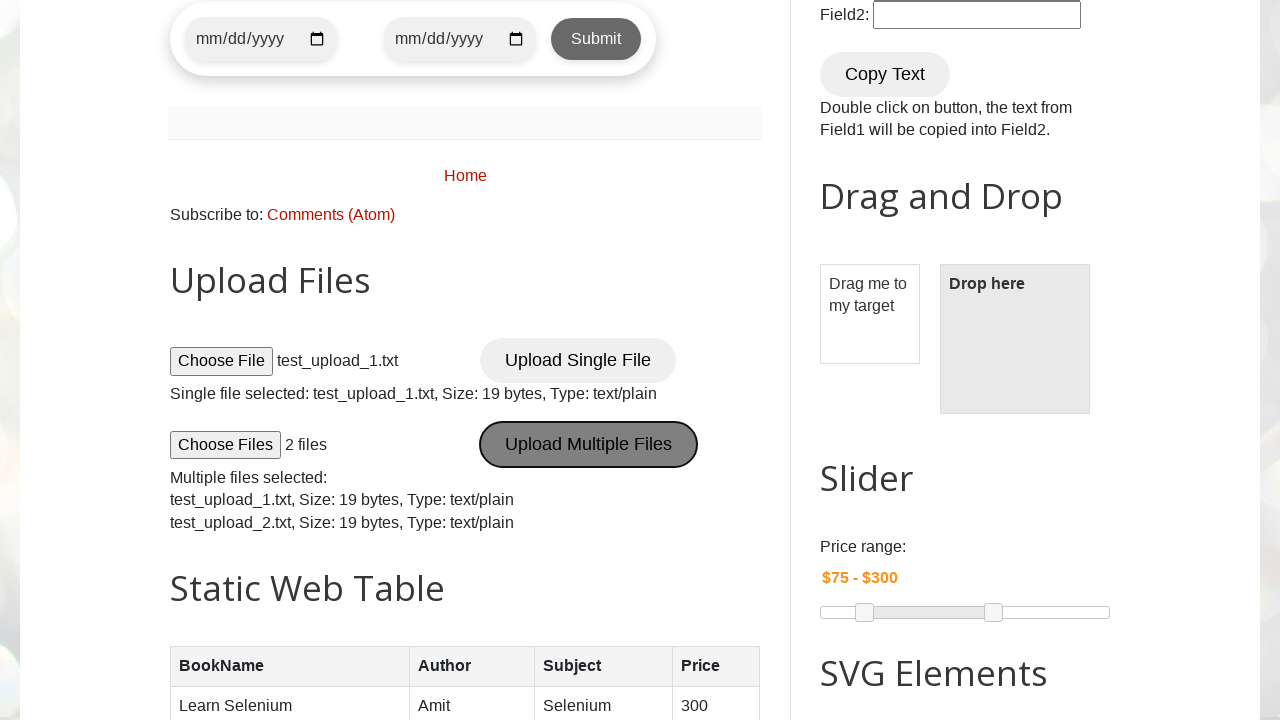

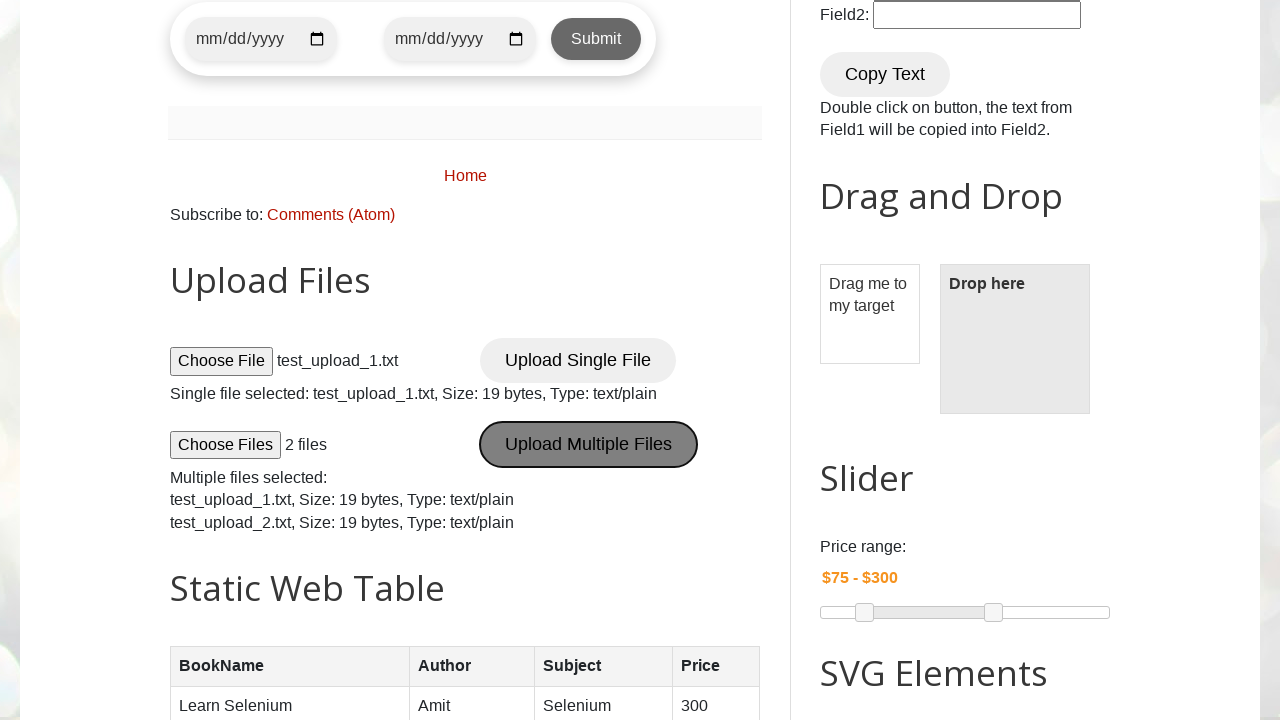